Tests various CSS selector patterns by locating elements and interacting with an input field on a test page

Starting URL: https://testeroprogramowania.github.io/selenium/basics.html

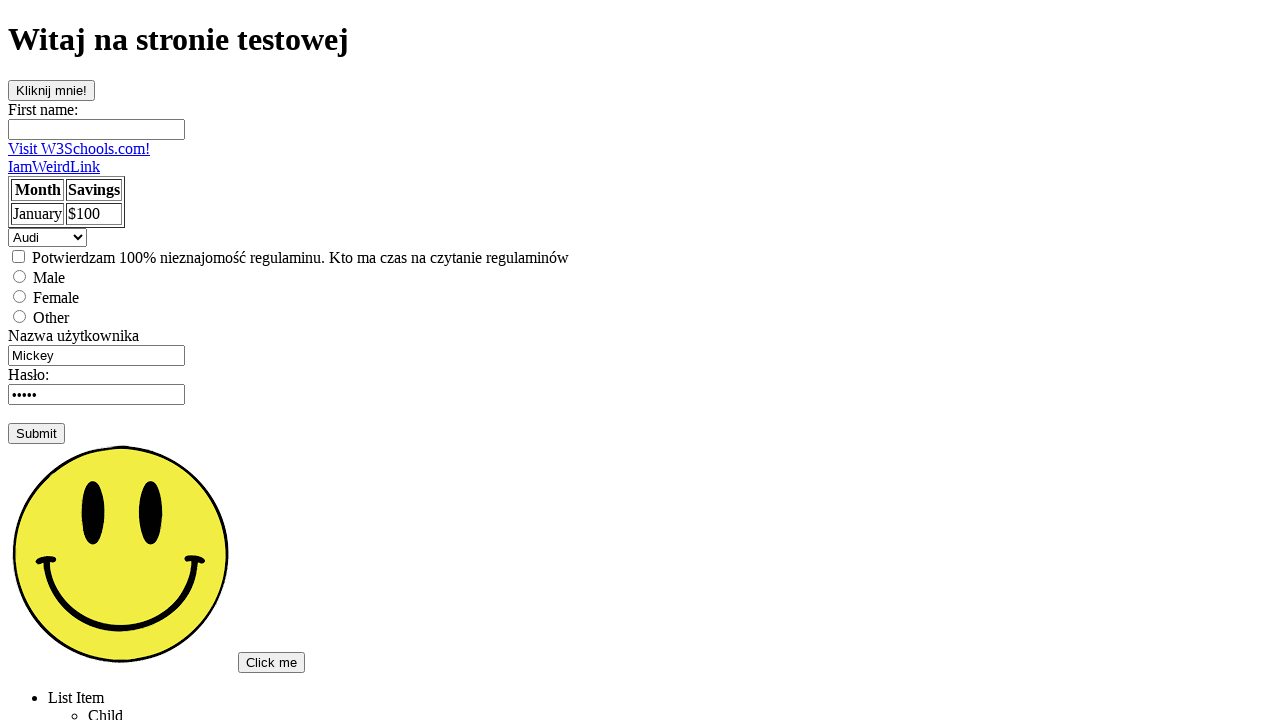

Navigated to test page with CSS selector examples
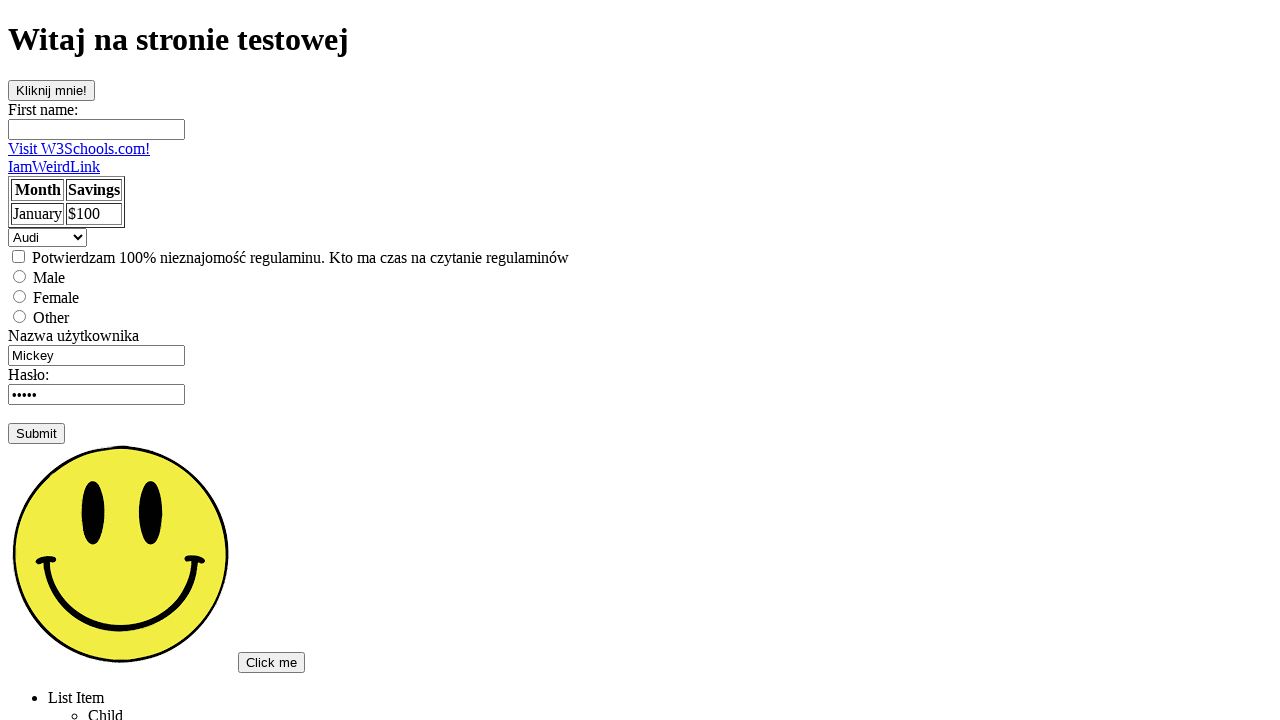

Filled input field with 'Pierwszy' using CSS selector on input
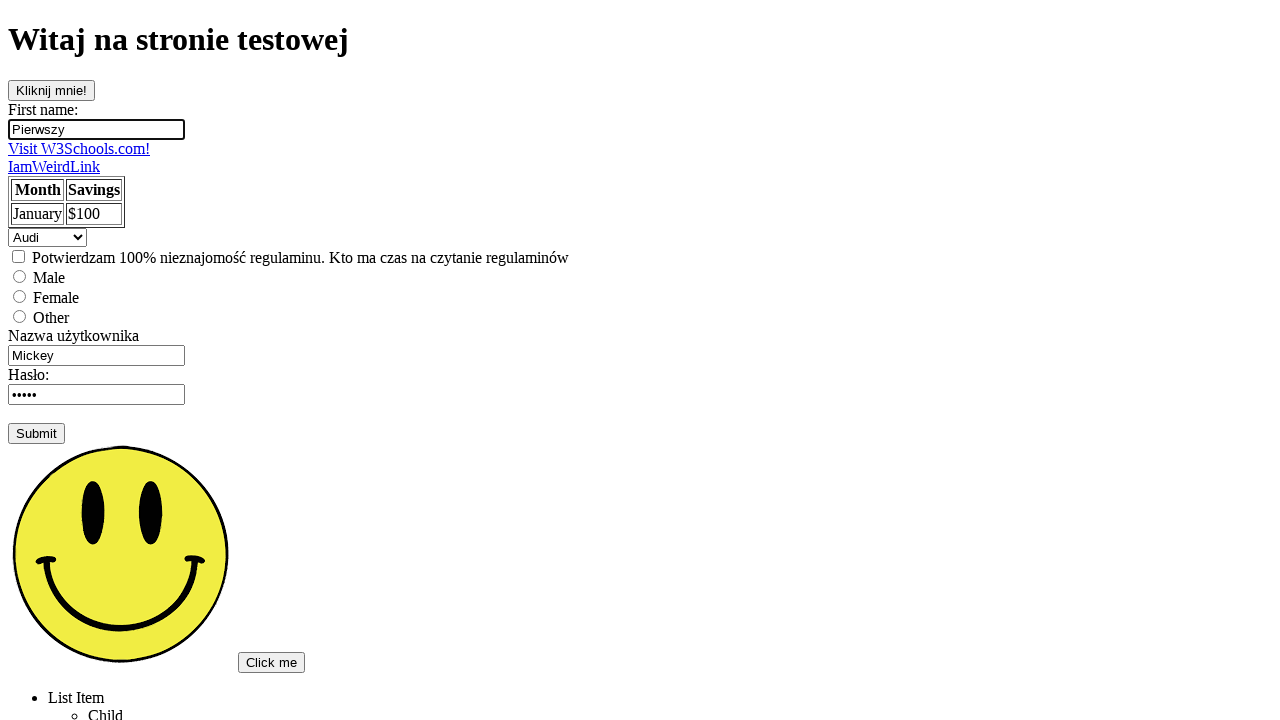

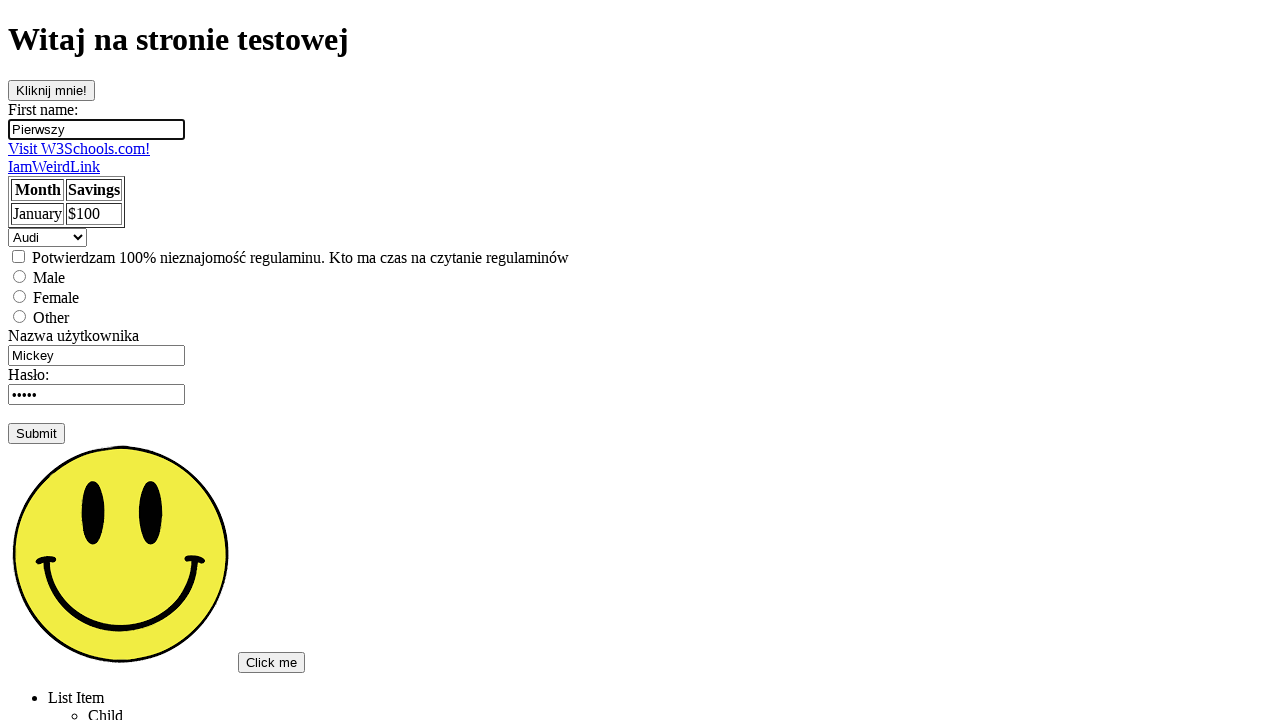